Tests form filling and radio button functionality on a test automation practice site by filling in personal details and verifying radio button states

Starting URL: https://testautomationpractice.blogspot.com/

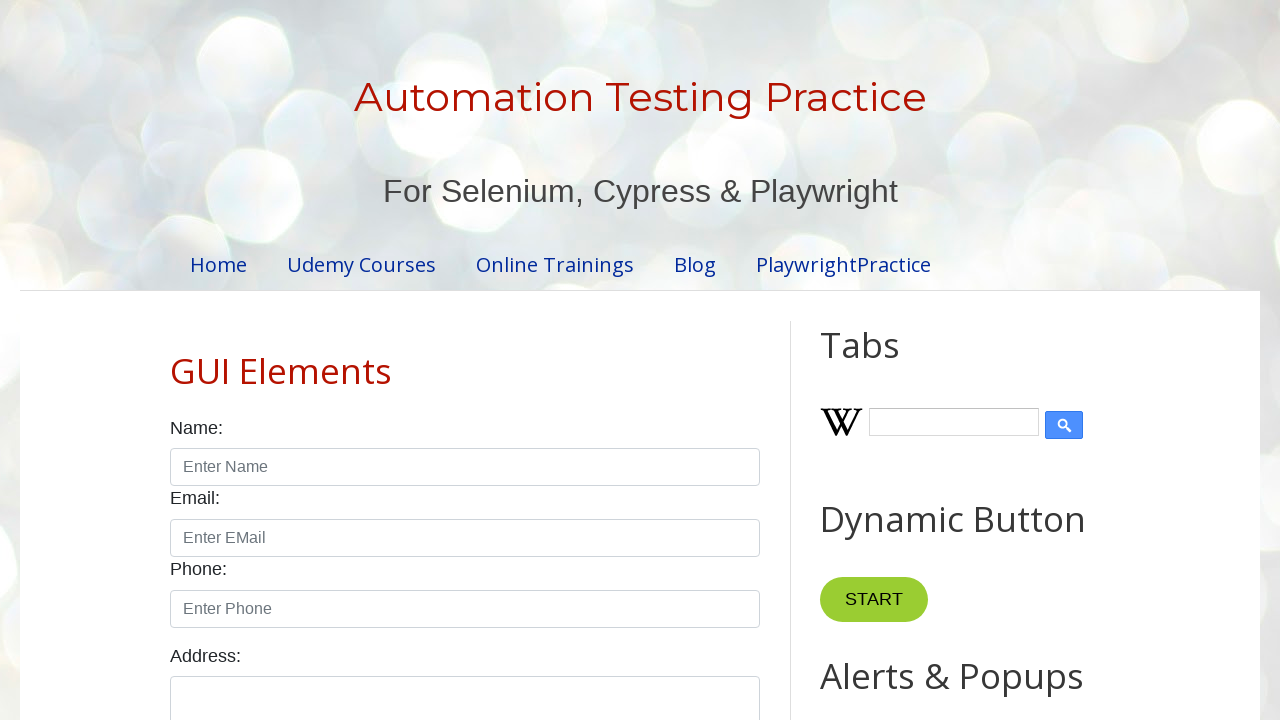

Filled name field with 'Amol' on #name
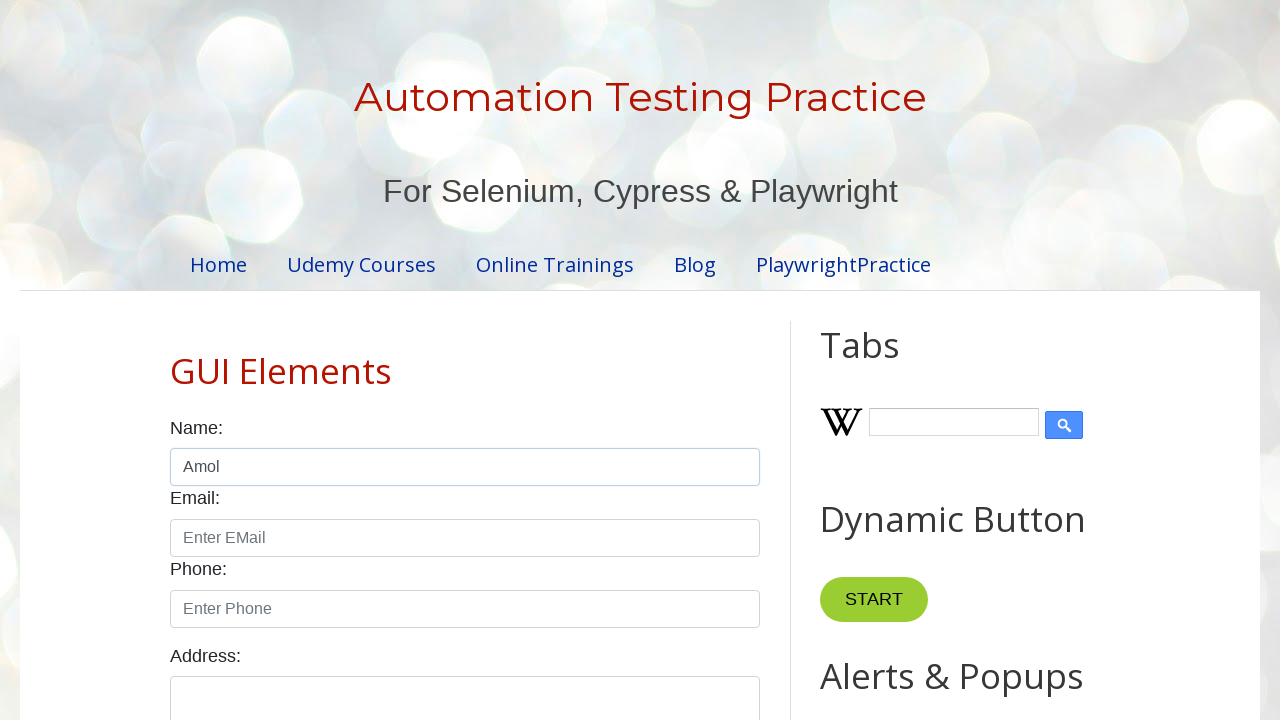

Filled email field with 'amoldeshmukh@gmail.com' on #email
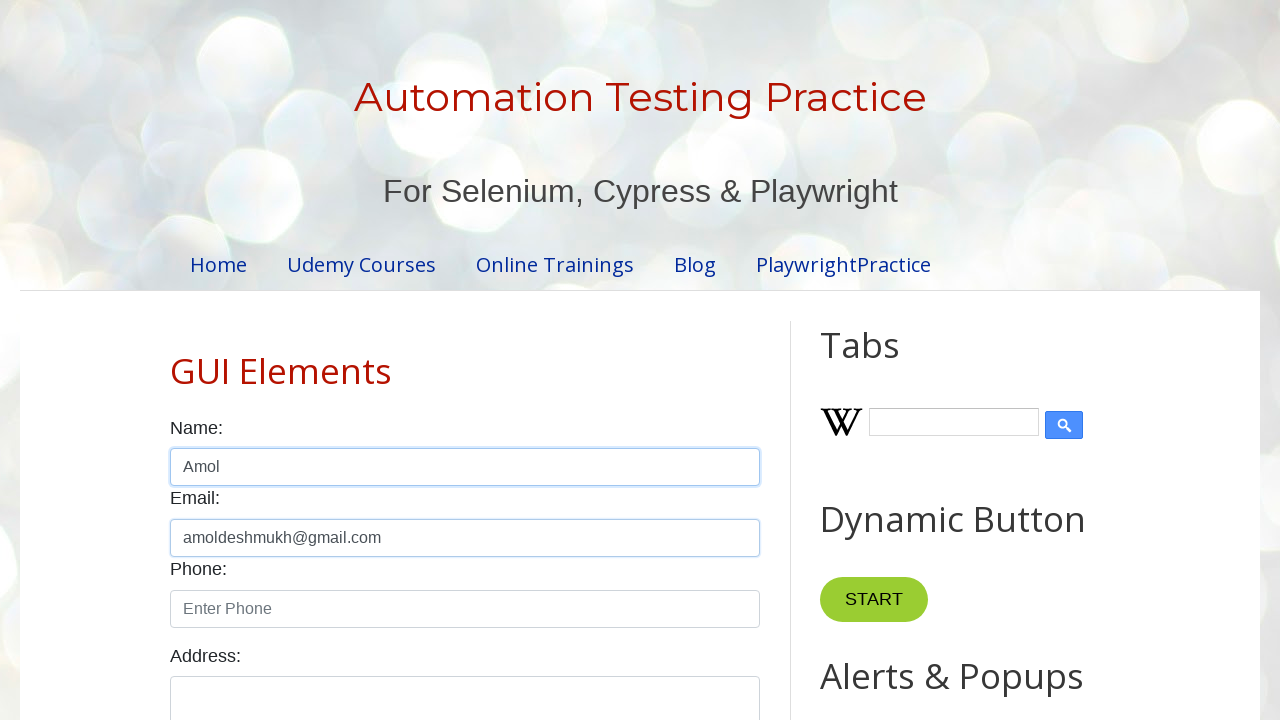

Filled phone field with '9722553322' on #phone
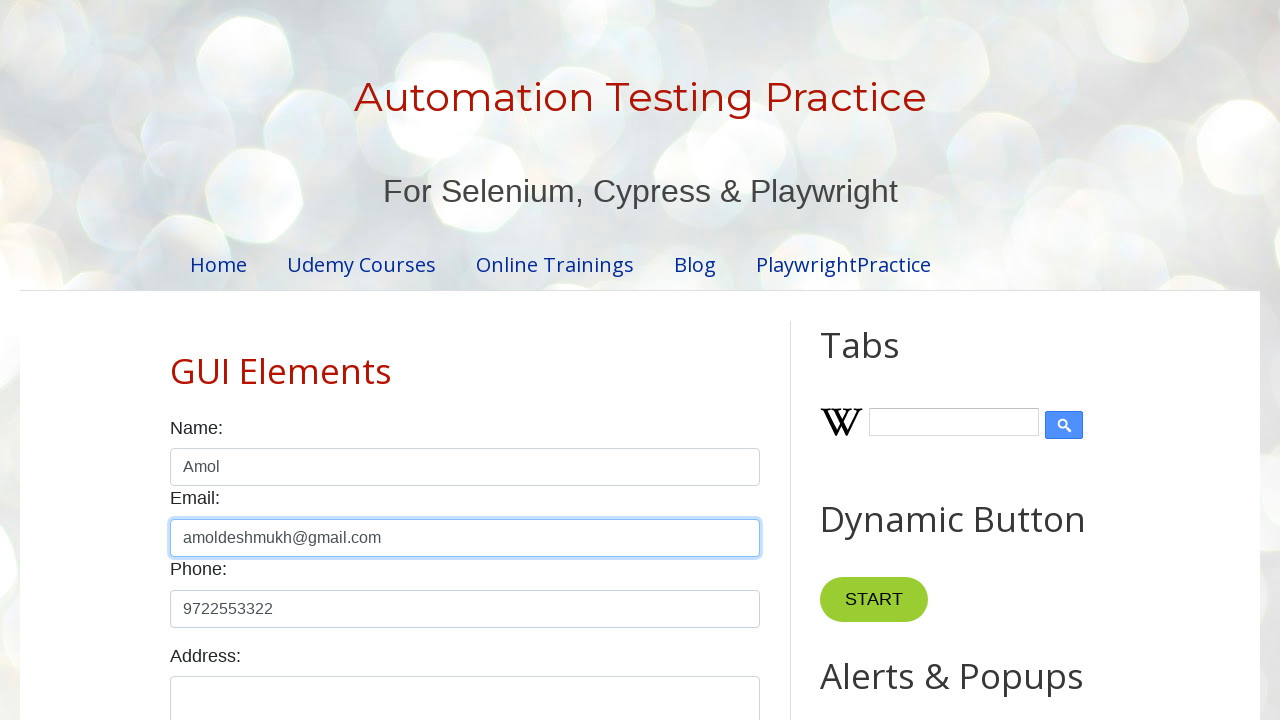

Filled textarea field with 'hello' on #textarea
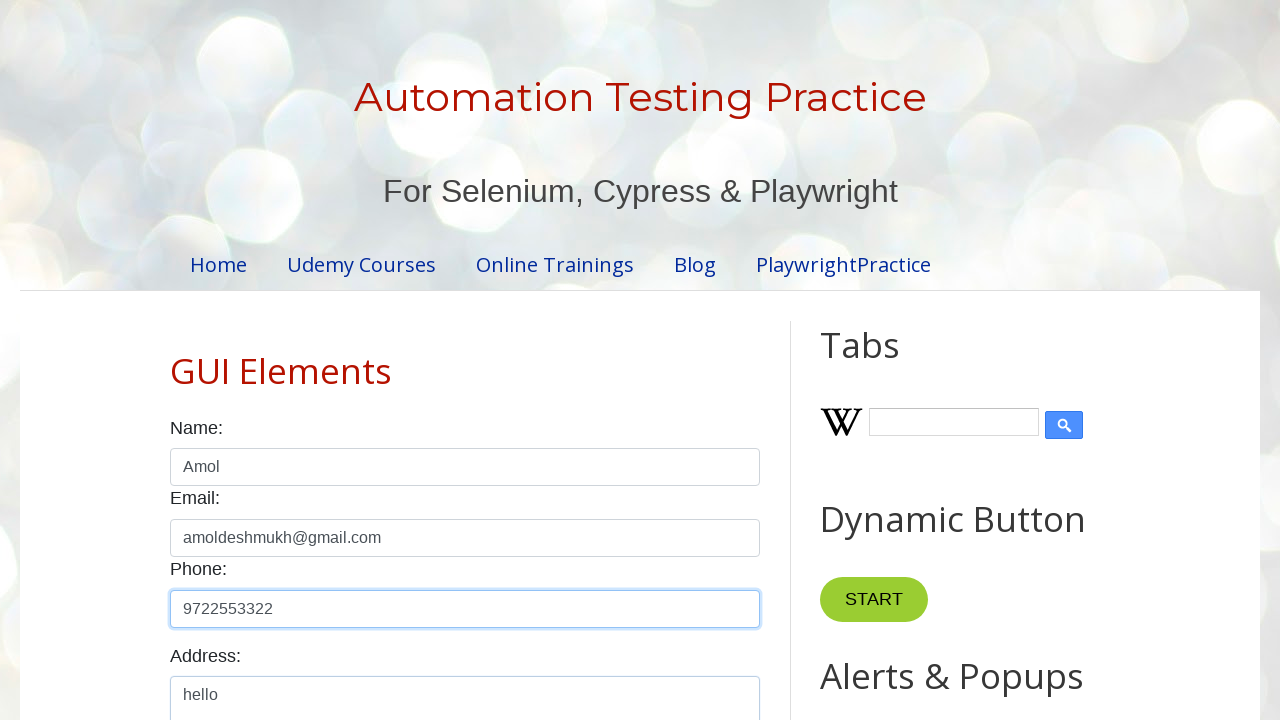

Located the male radio button
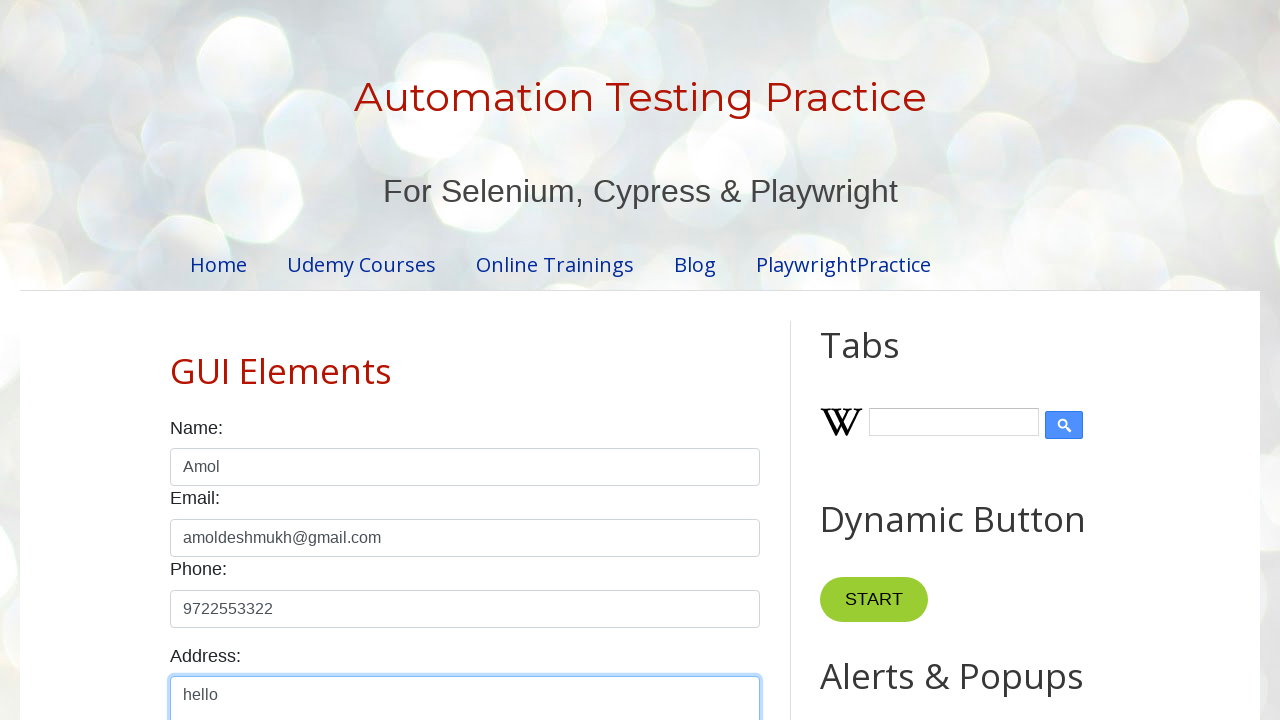

Checked the male radio button at (176, 360) on #male
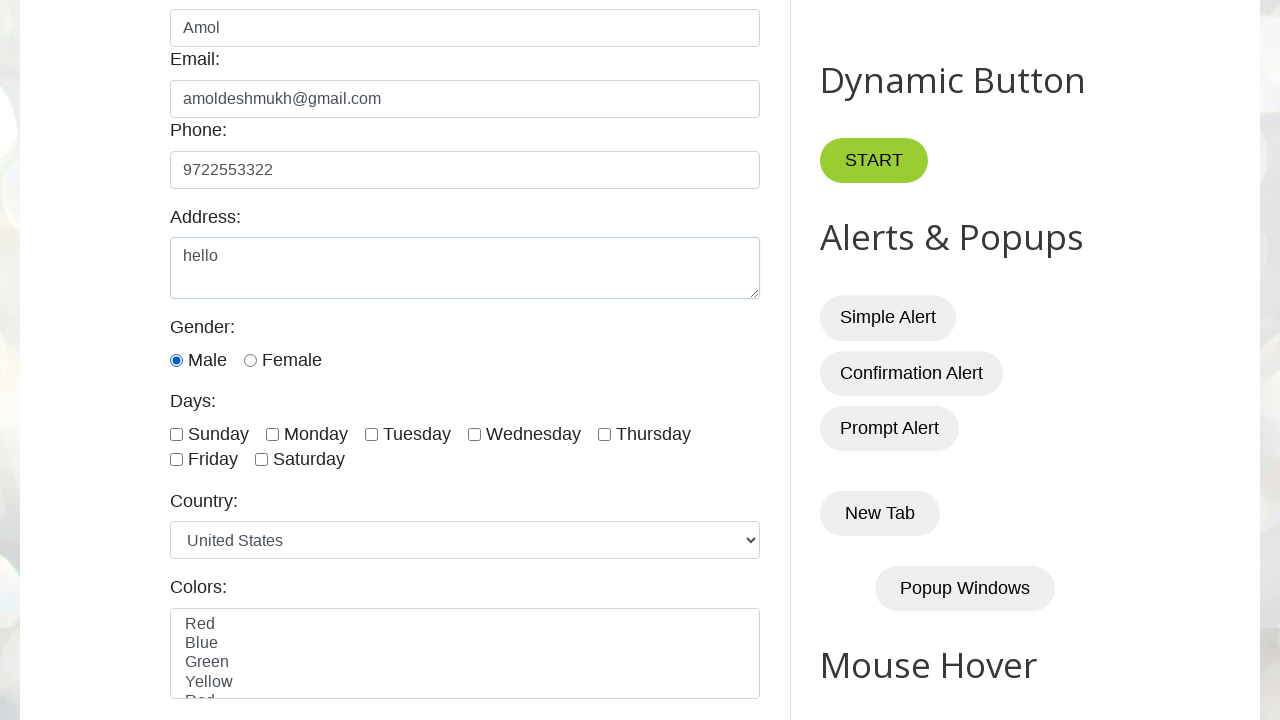

Located the female radio button to verify it exists
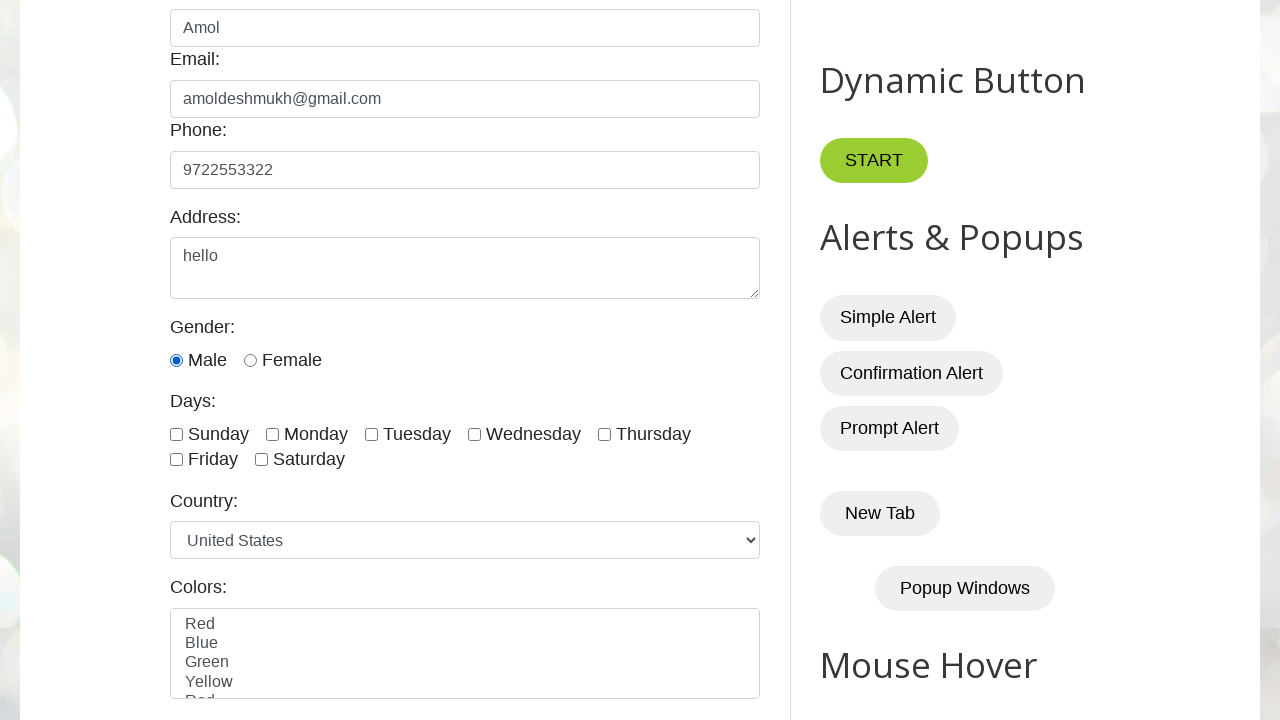

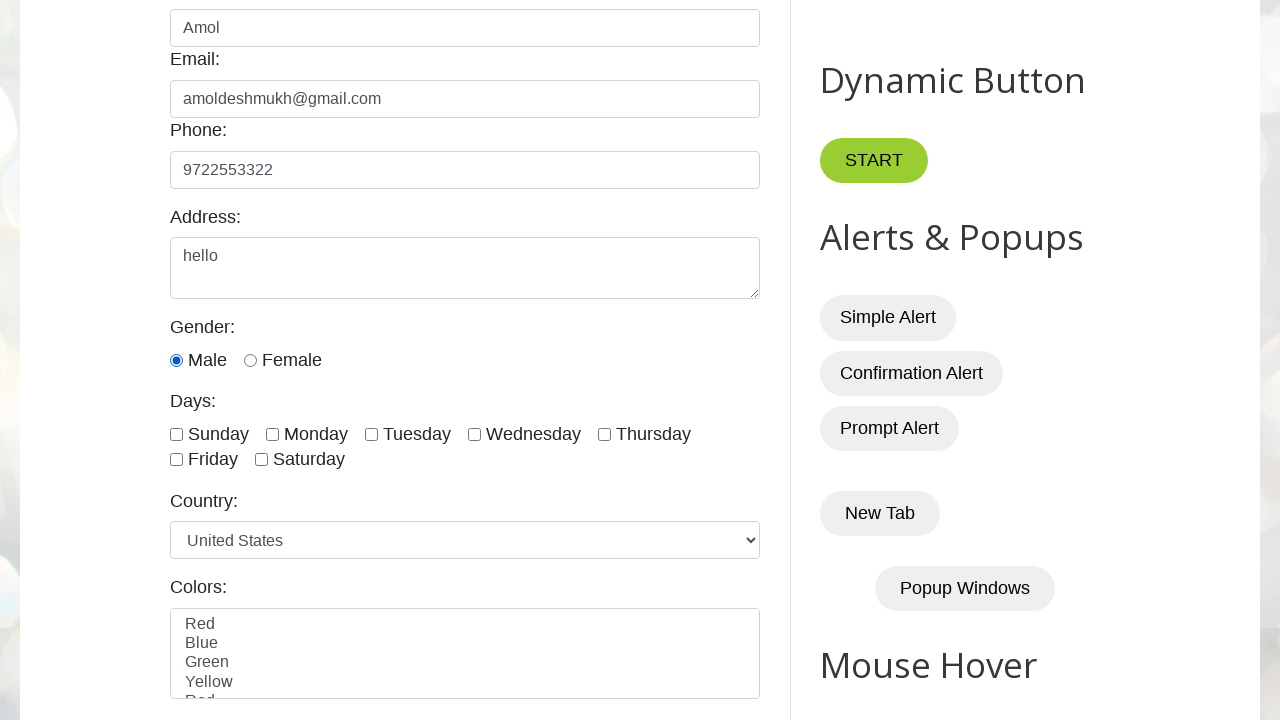